Opens a Vue demo application and clicks on the Sign Up button in the header navigation

Starting URL: https://vue-demo.daniel-avellaneda.com/

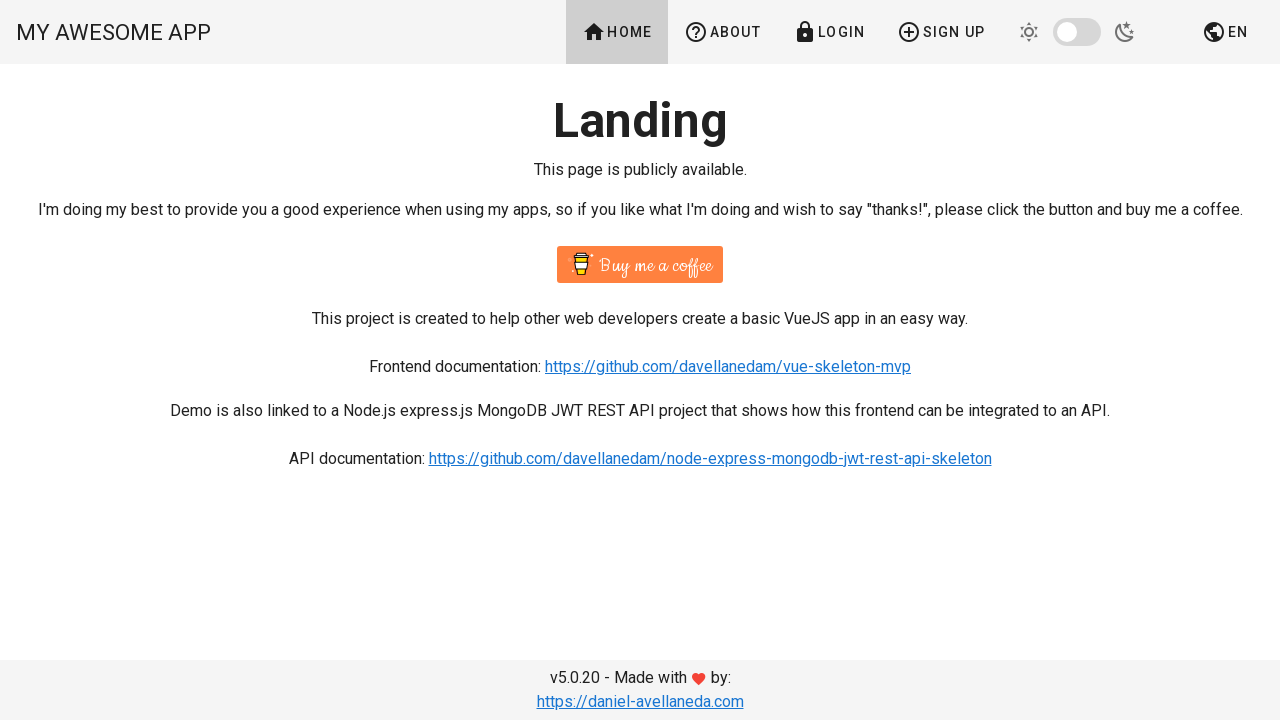

Navigated to Vue demo application
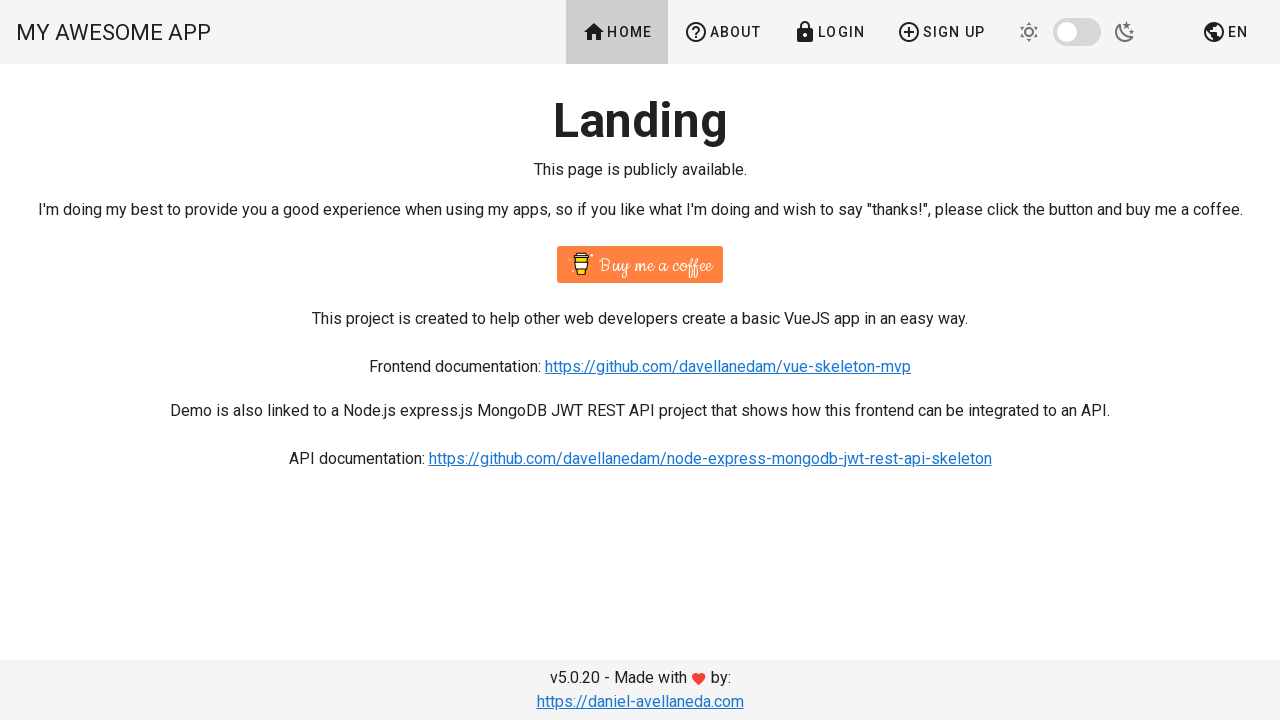

Clicked Sign Up button in header navigation at (941, 32) on #app > div > div > header > div > div.v-toolbar__items > a:nth-child(4) > span
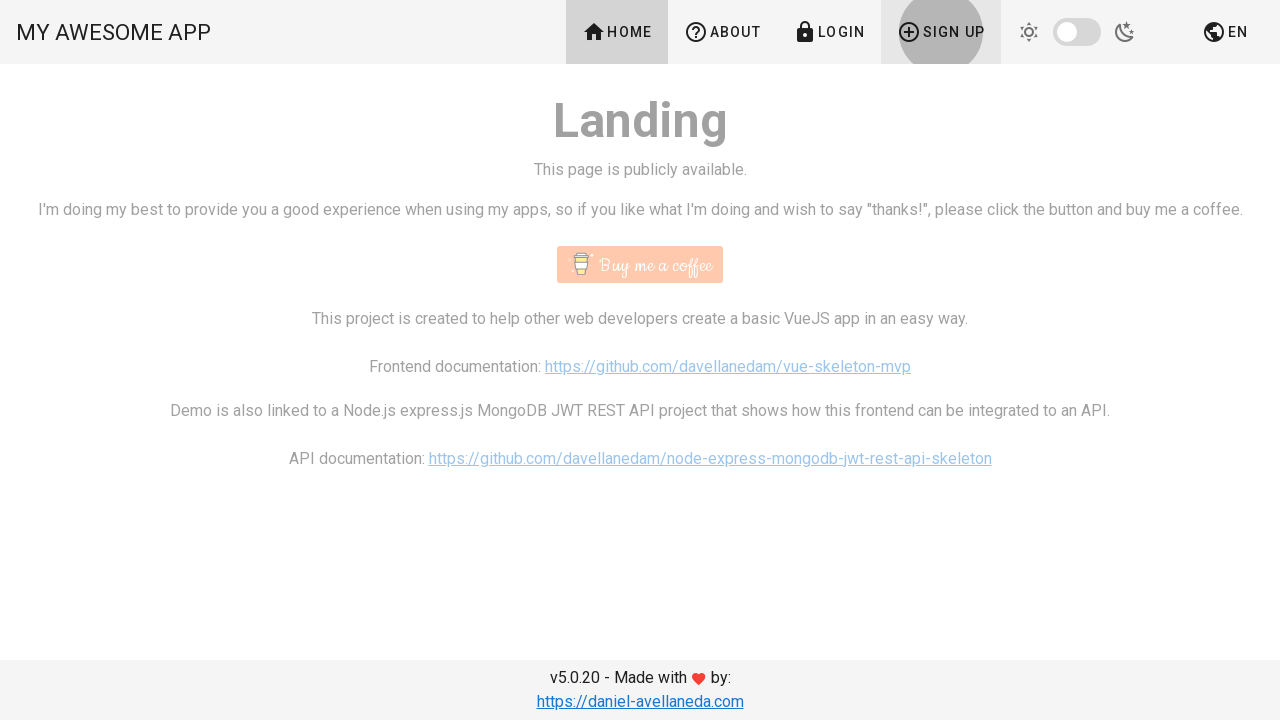

Page finished loading after Sign Up click
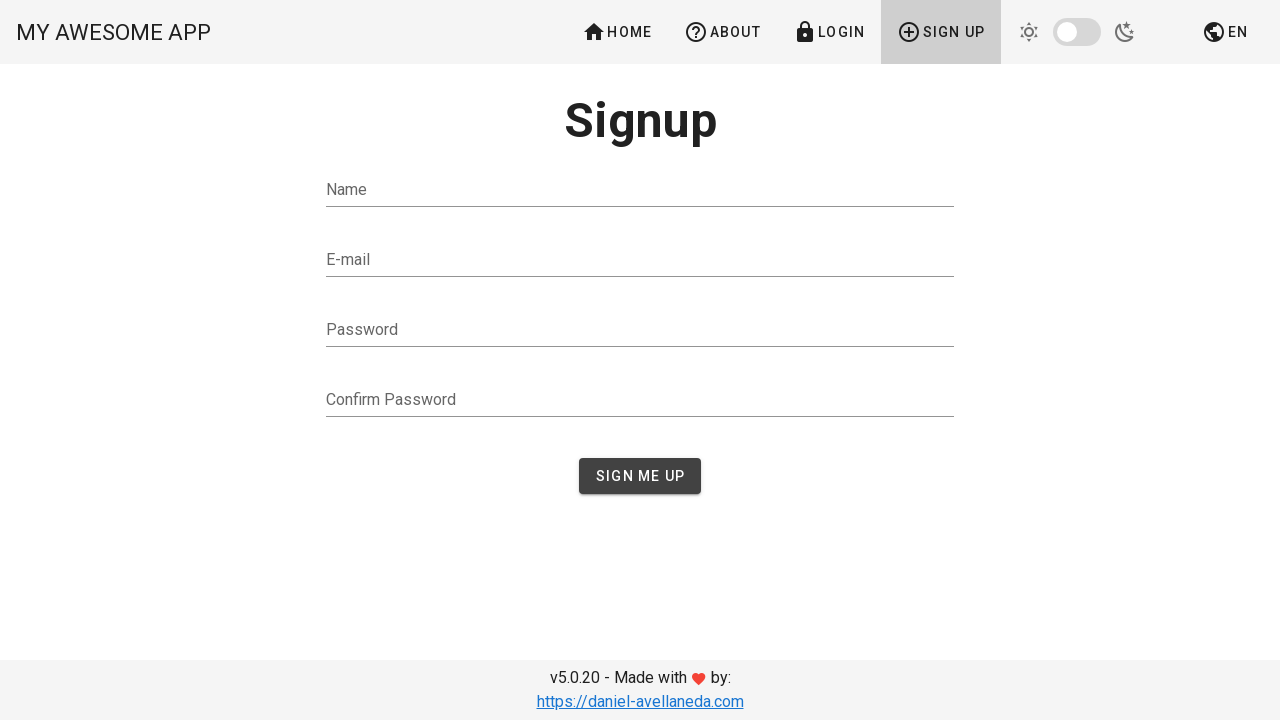

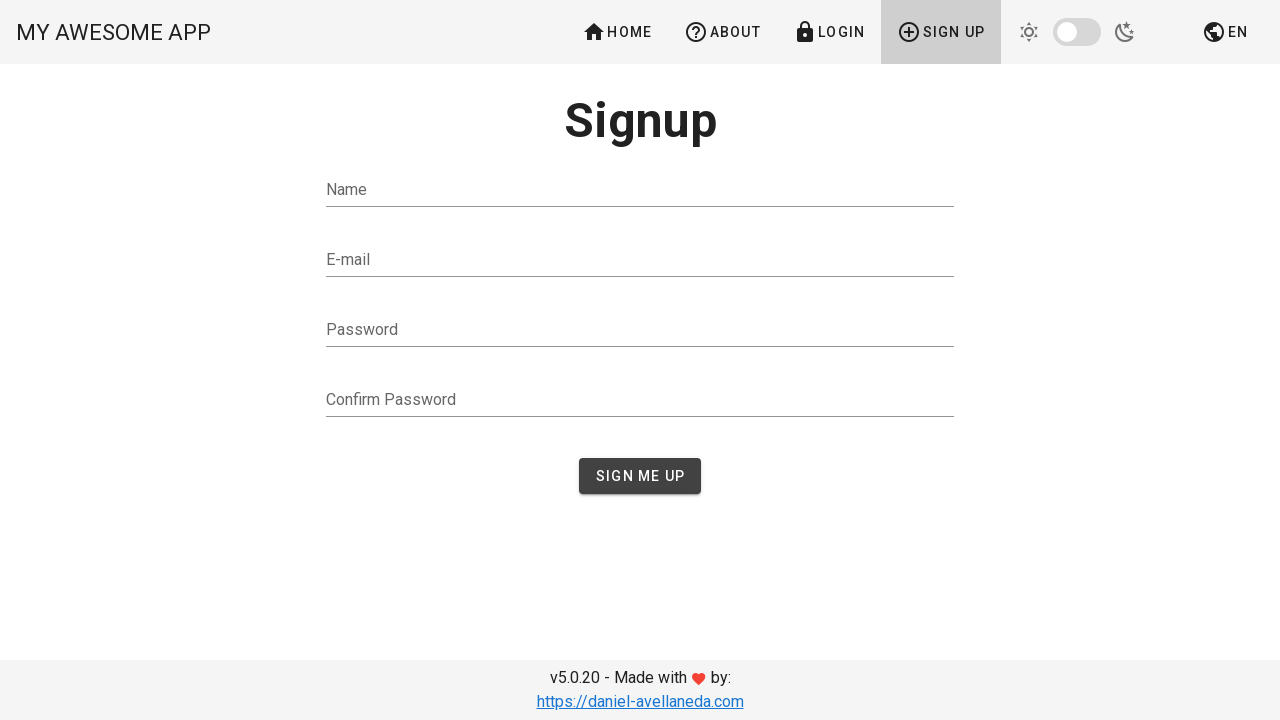